Tests the AngularJS homepage greeting feature by entering a name in the input field and verifying the greeting message updates correctly

Starting URL: http://www.angularjs.org

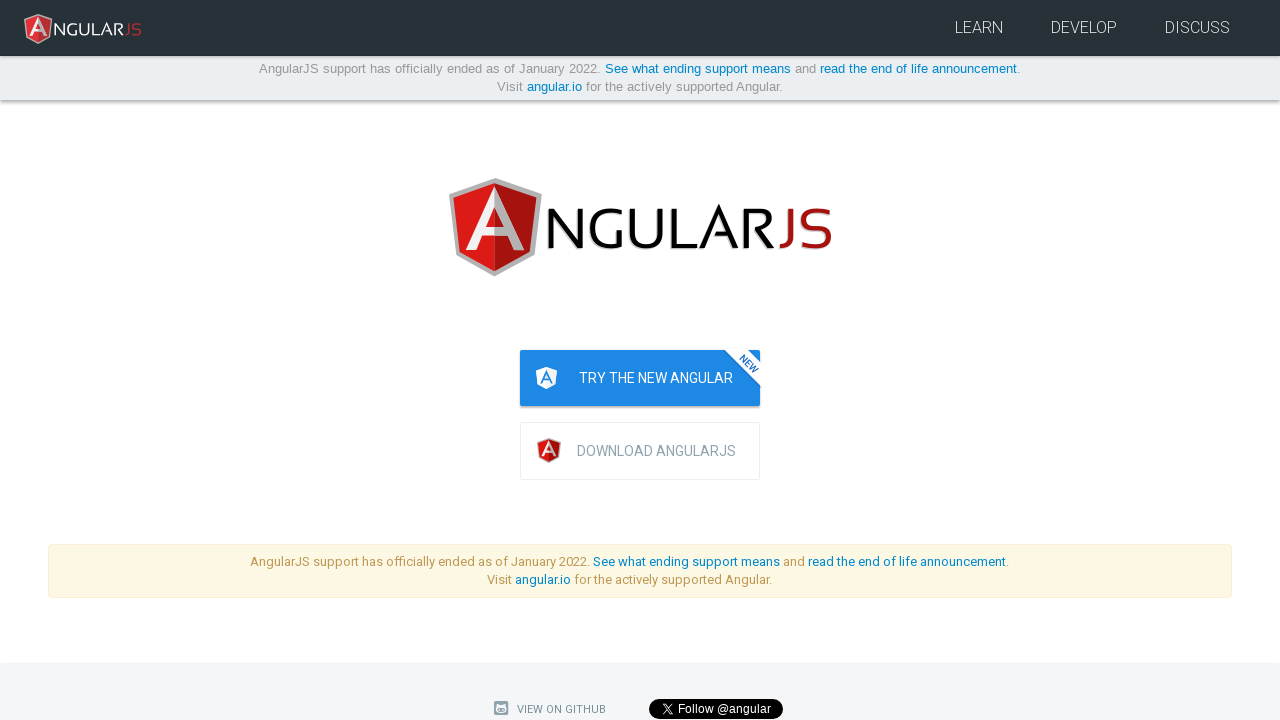

Entered 'Julie' in the yourName input field on input[ng-model='yourName']
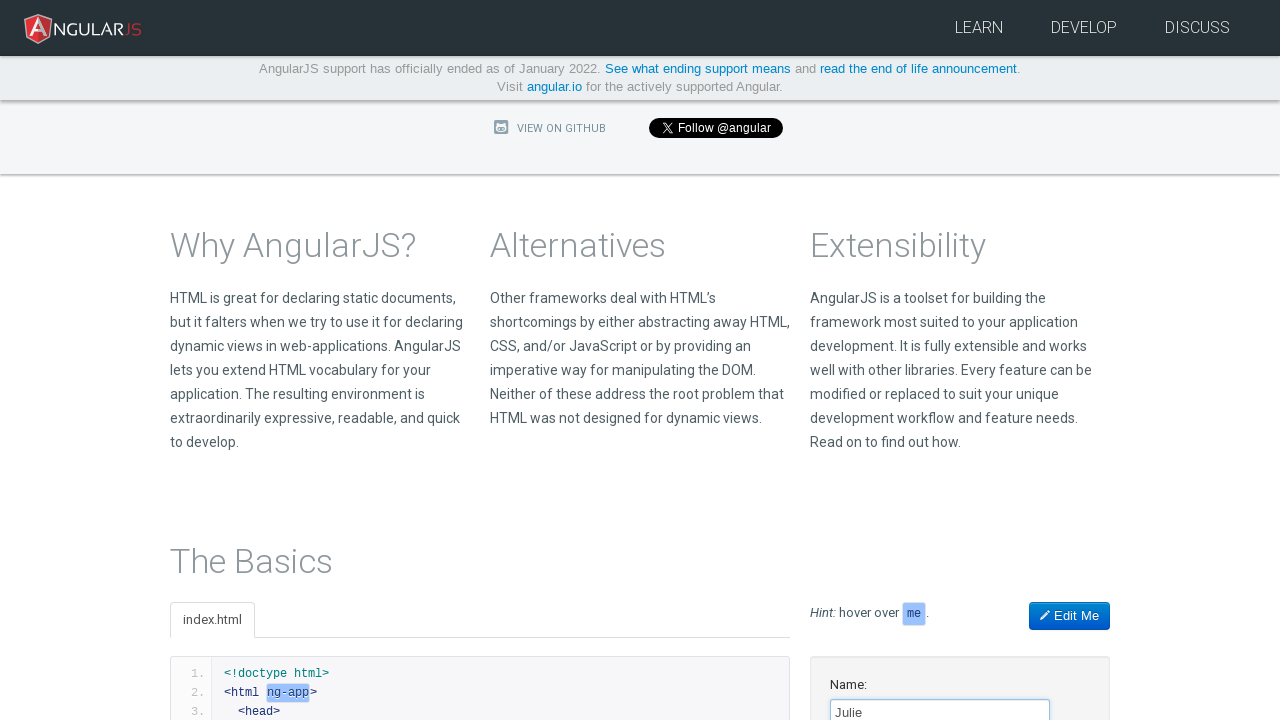

Greeting message 'Hello Julie!' appeared on the page
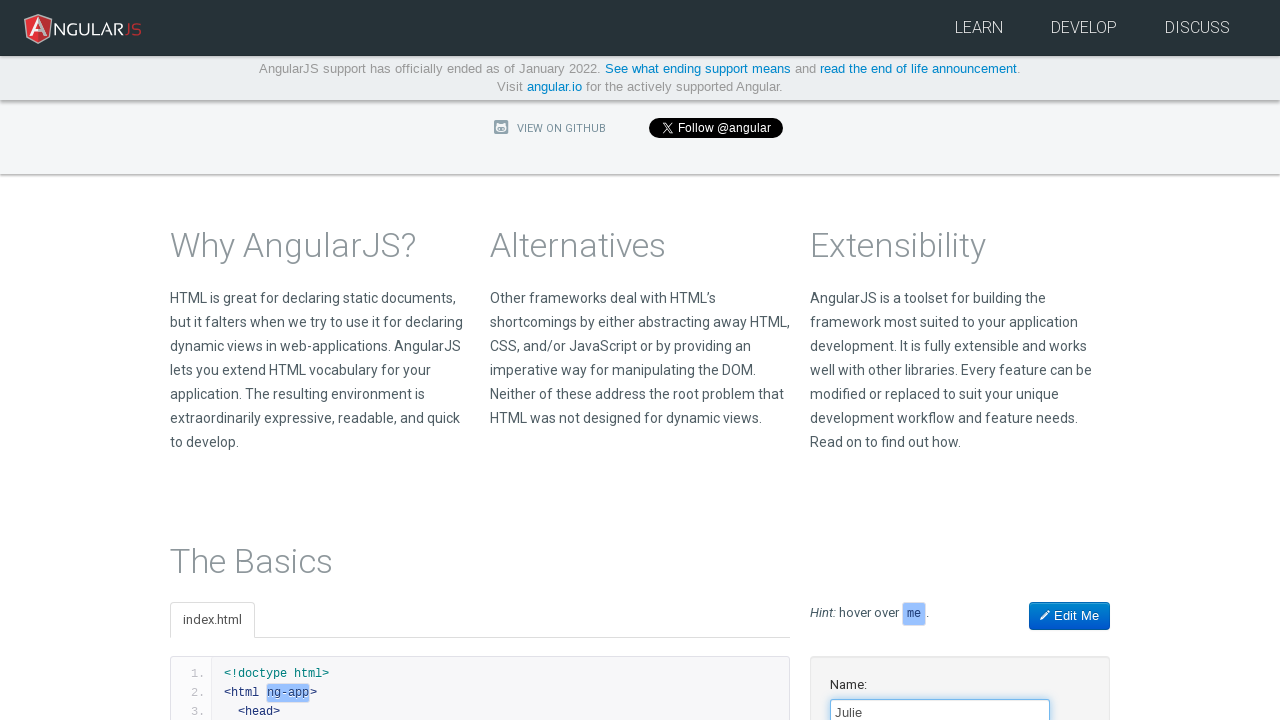

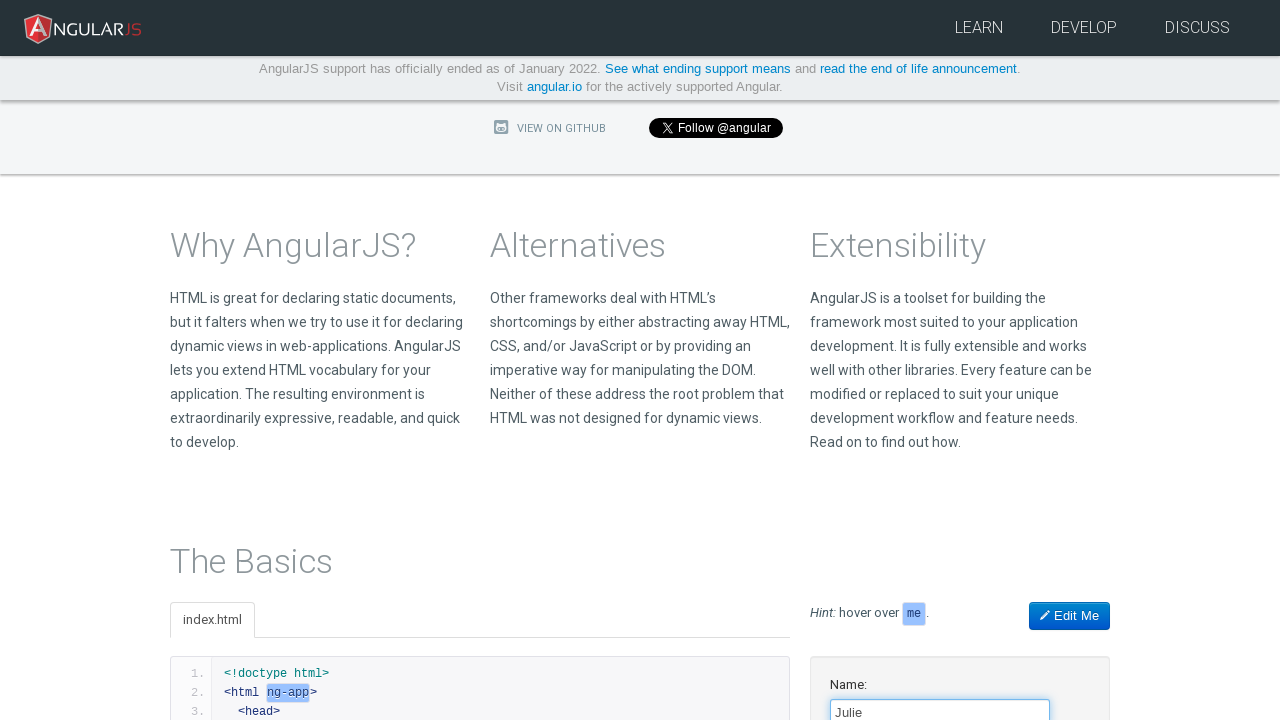